Tests marking individual items as complete by checking checkboxes on two todos

Starting URL: https://demo.playwright.dev/todomvc

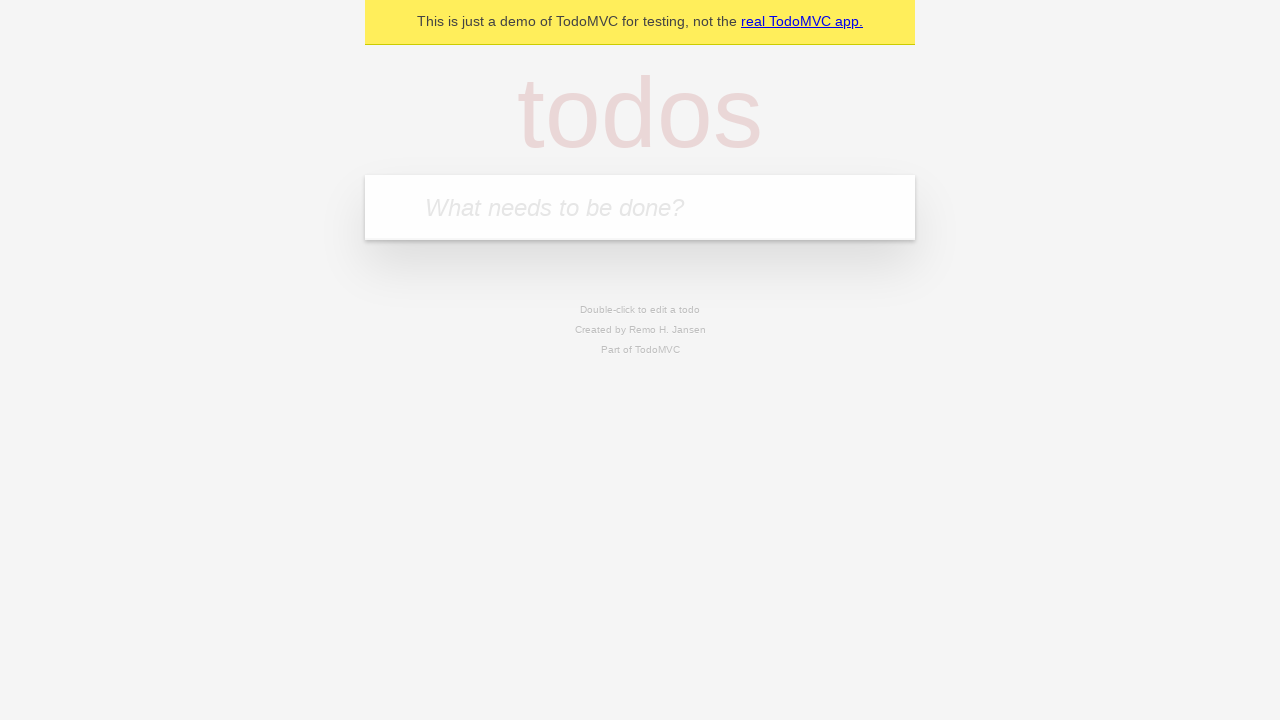

Filled todo input with 'buy some cheese' on internal:attr=[placeholder="What needs to be done?"i]
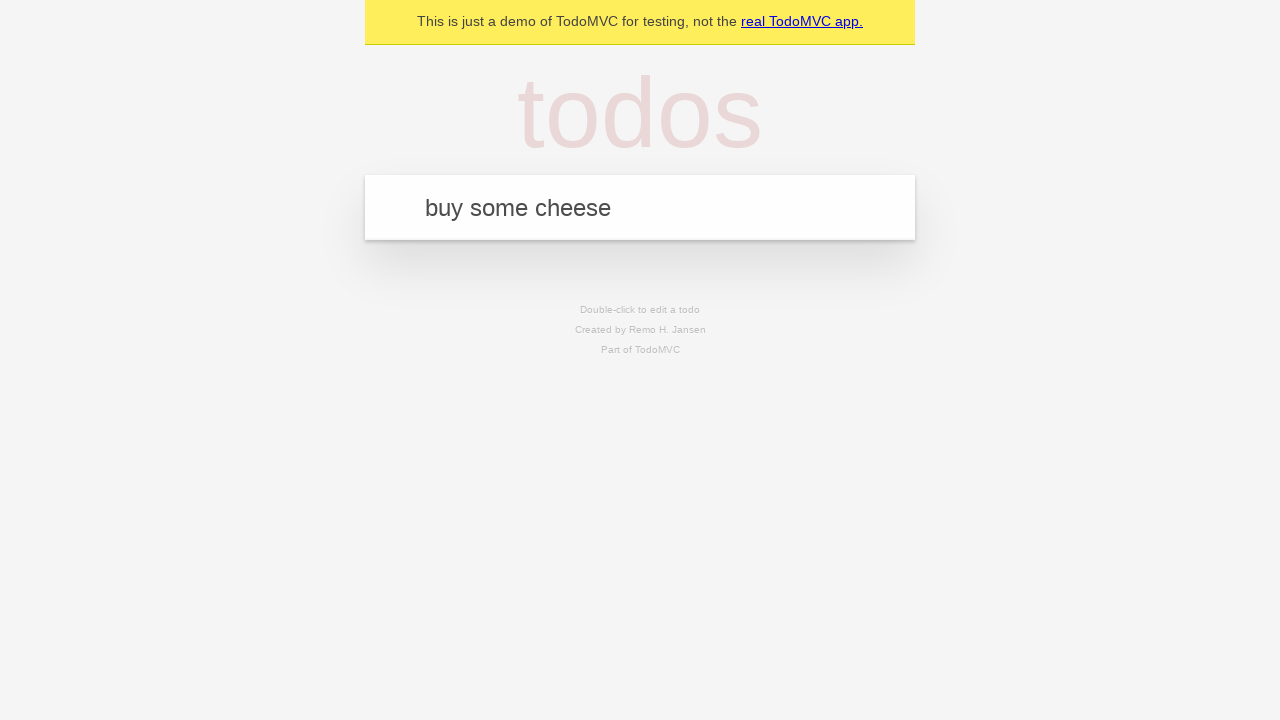

Pressed Enter to create first todo item on internal:attr=[placeholder="What needs to be done?"i]
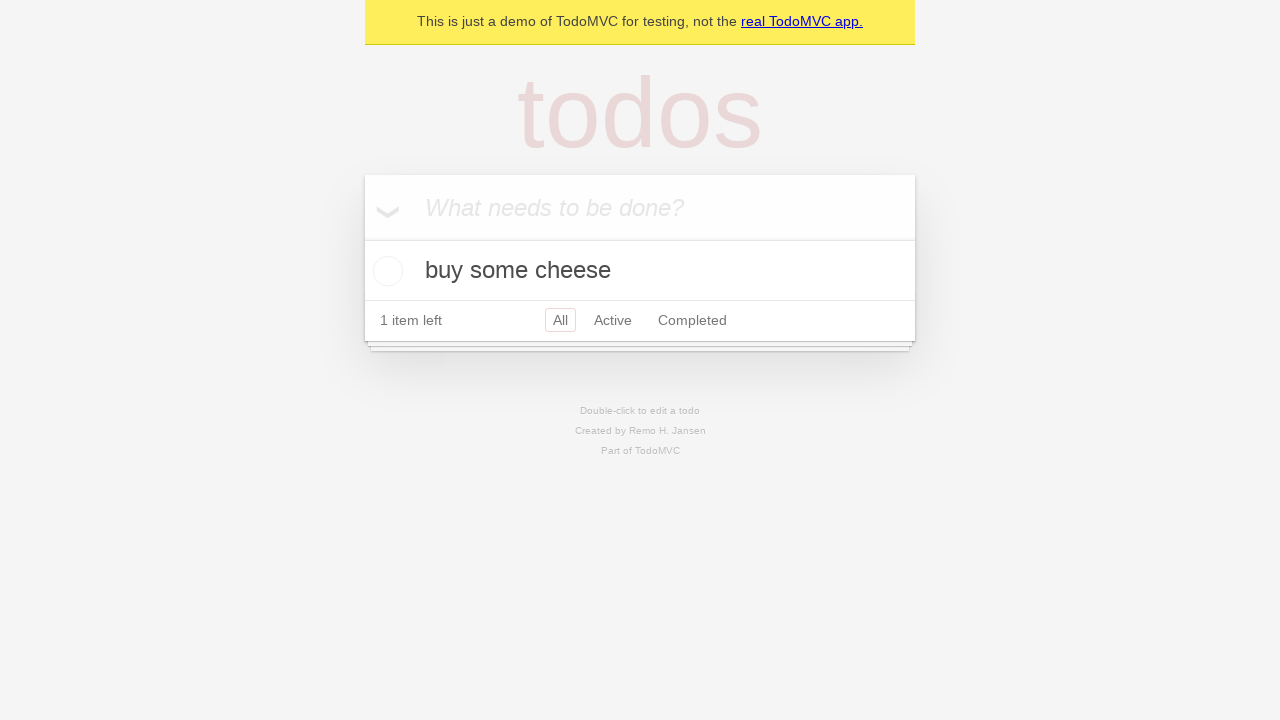

Filled todo input with 'feed the cat' on internal:attr=[placeholder="What needs to be done?"i]
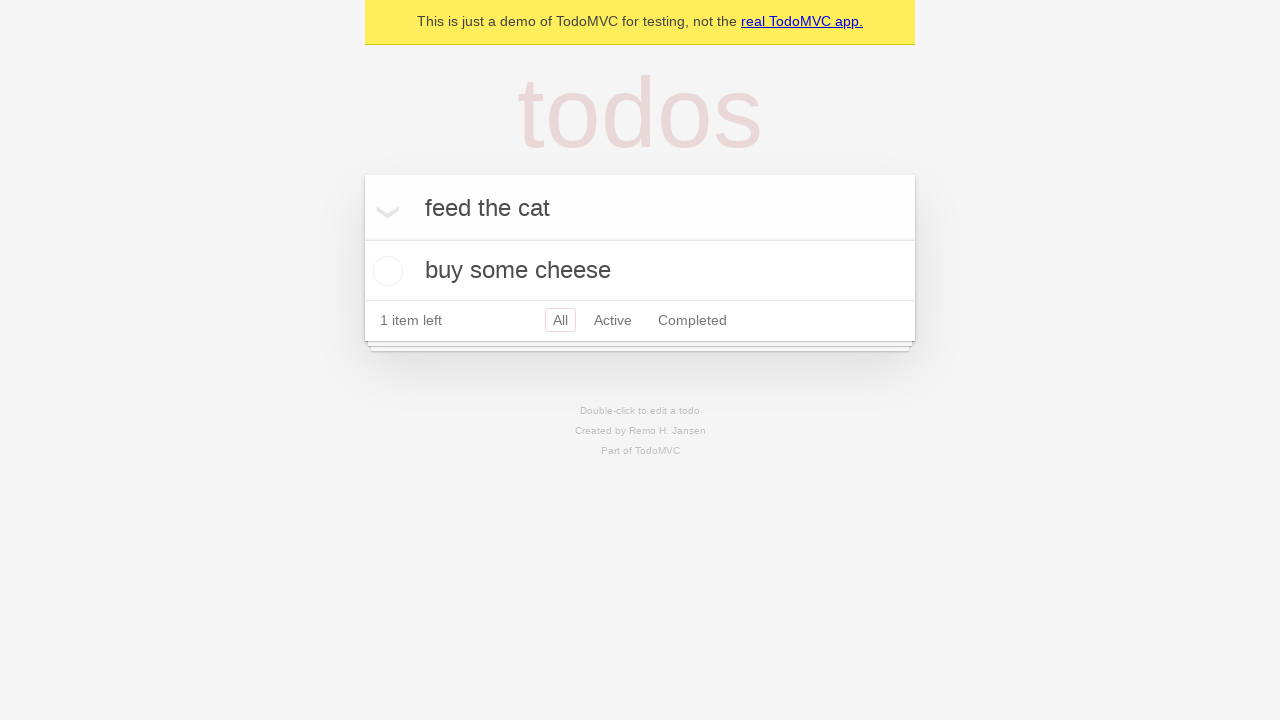

Pressed Enter to create second todo item on internal:attr=[placeholder="What needs to be done?"i]
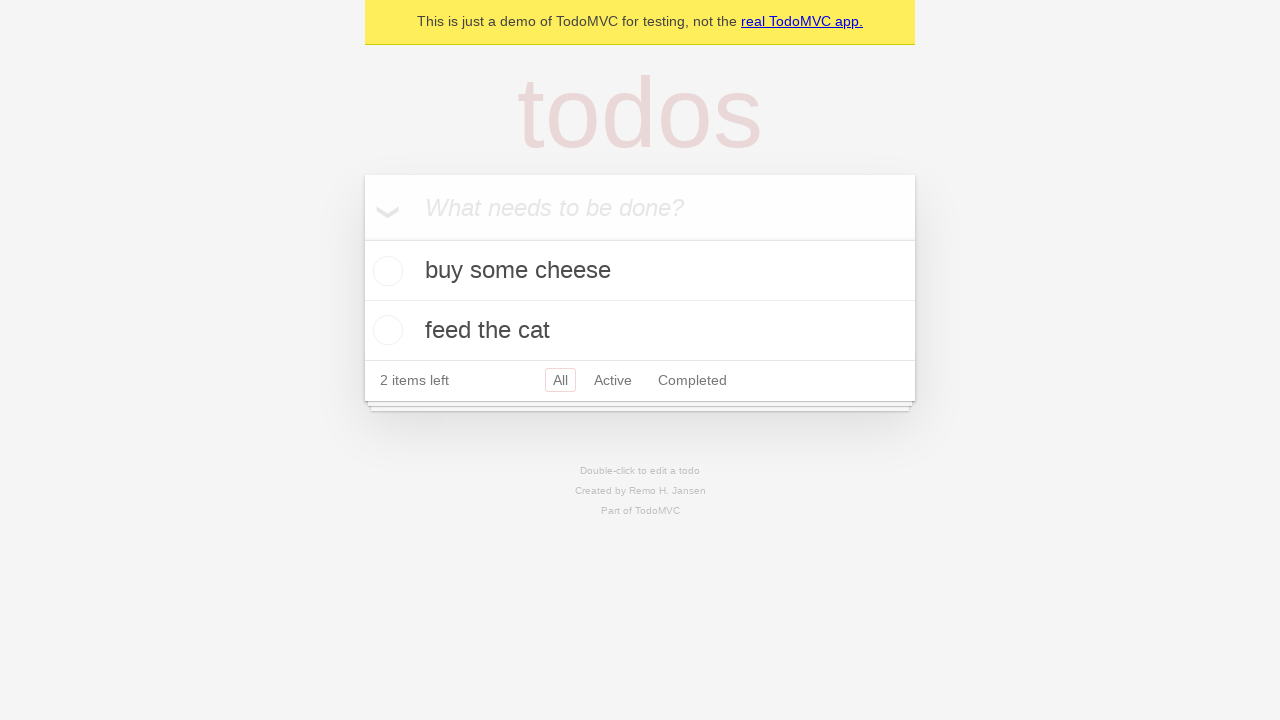

Waited for todo items to appear
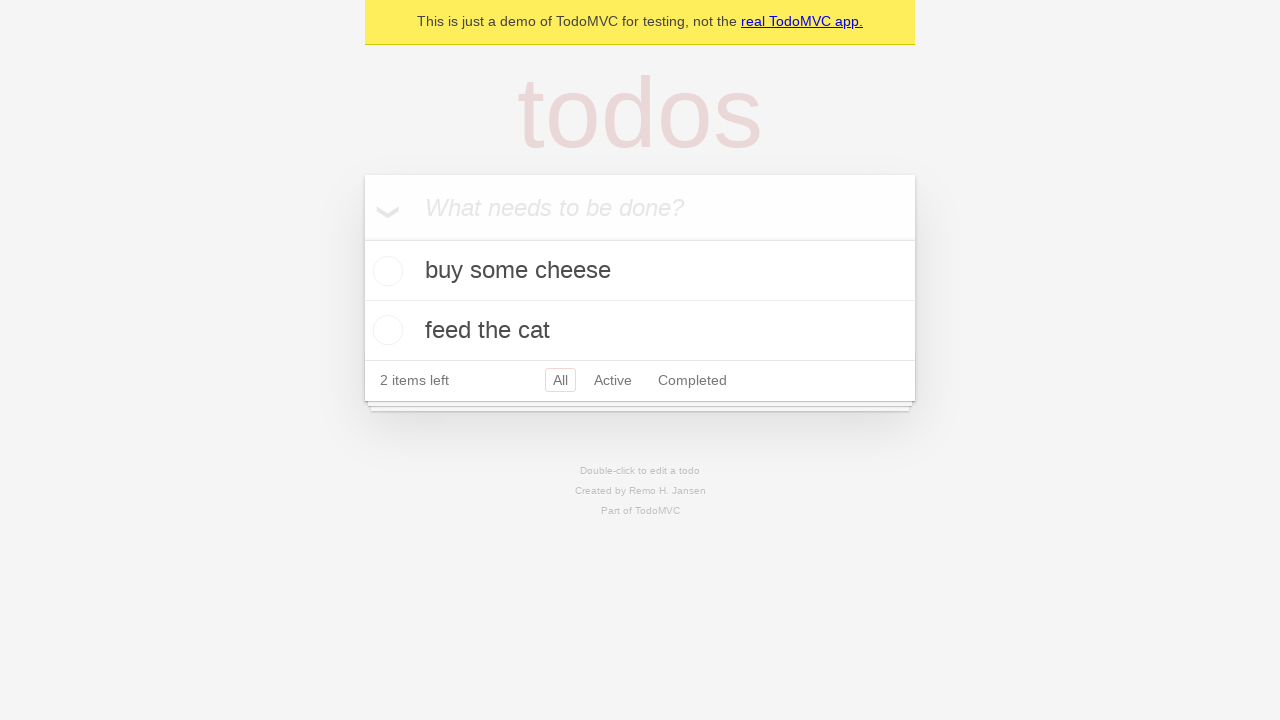

Marked first todo 'buy some cheese' as complete at (385, 271) on internal:testid=[data-testid="todo-item"s] >> nth=0 >> internal:role=checkbox
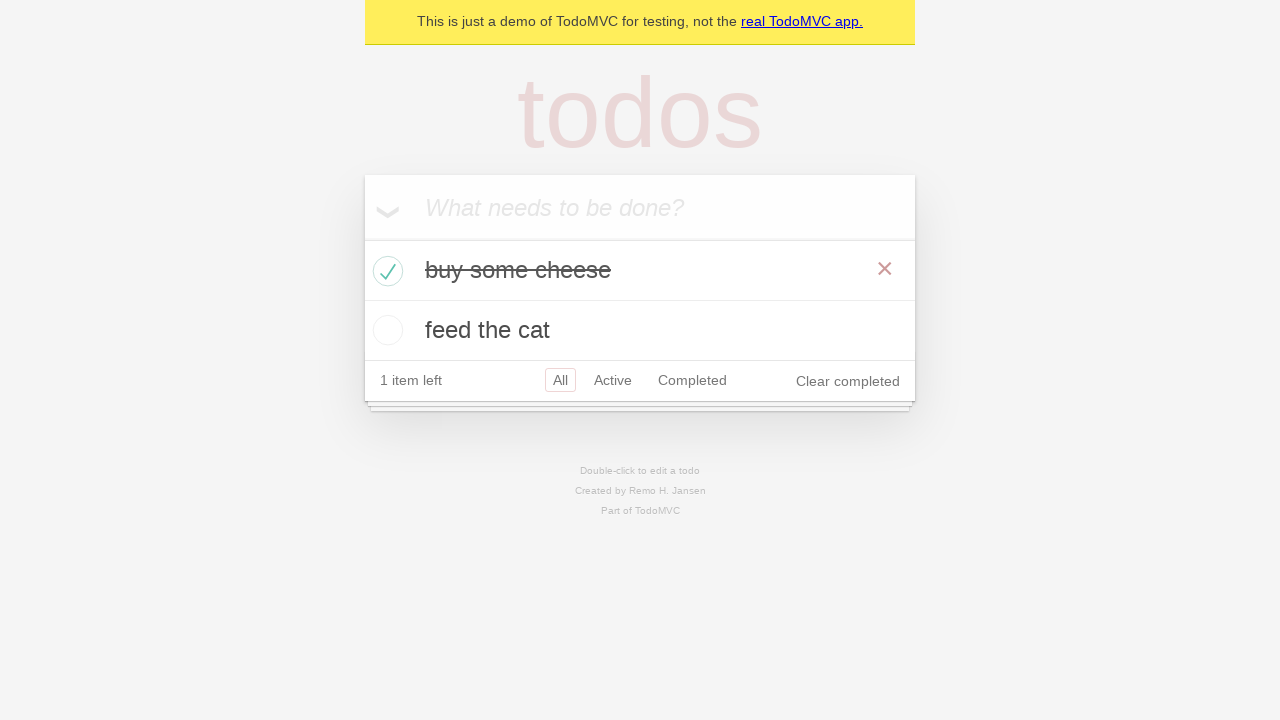

Marked second todo 'feed the cat' as complete at (385, 330) on internal:testid=[data-testid="todo-item"s] >> nth=1 >> internal:role=checkbox
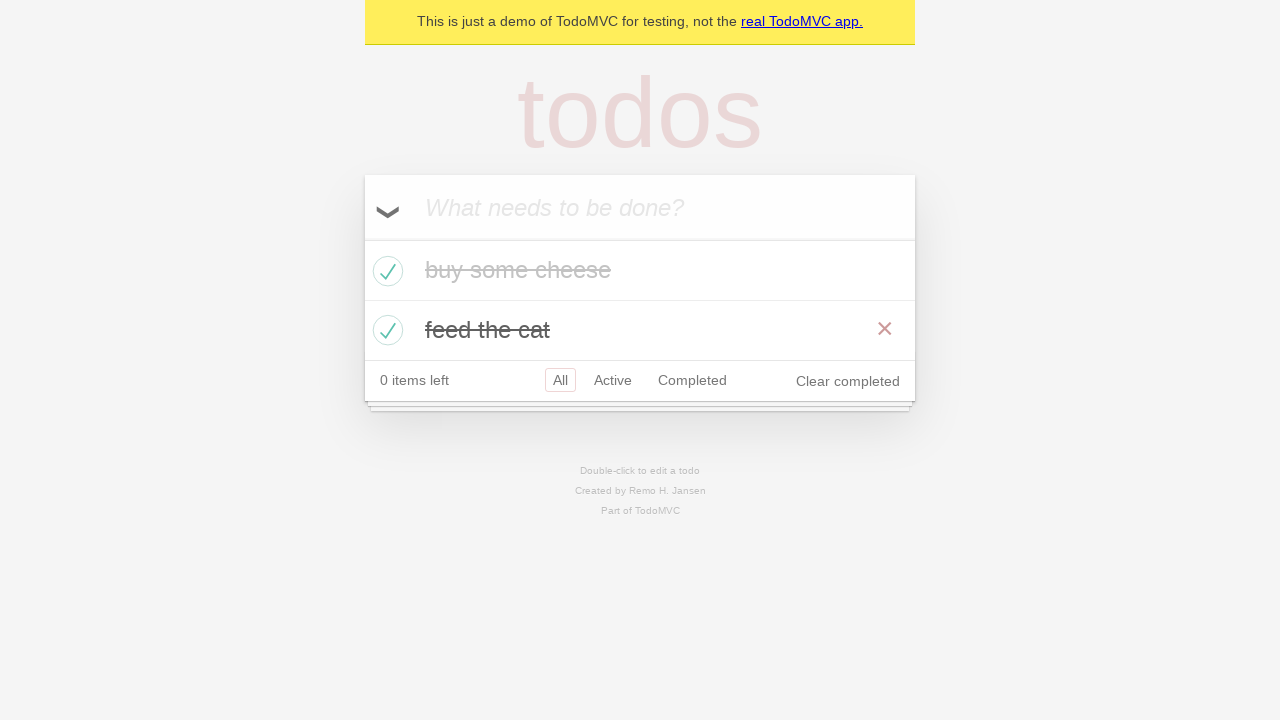

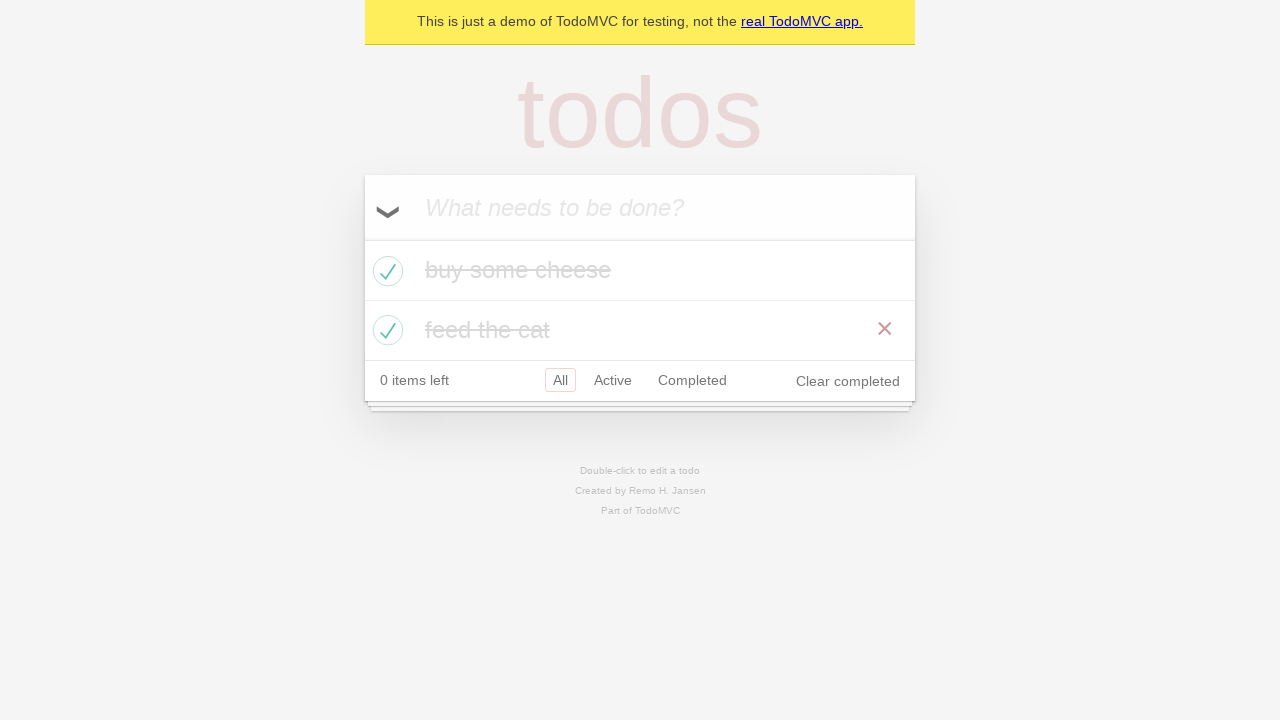